Tests keyboard actions on a form field by using Shift key to type uppercase text and performing a right-click context menu action

Starting URL: https://awesomeqa.com/practice.html

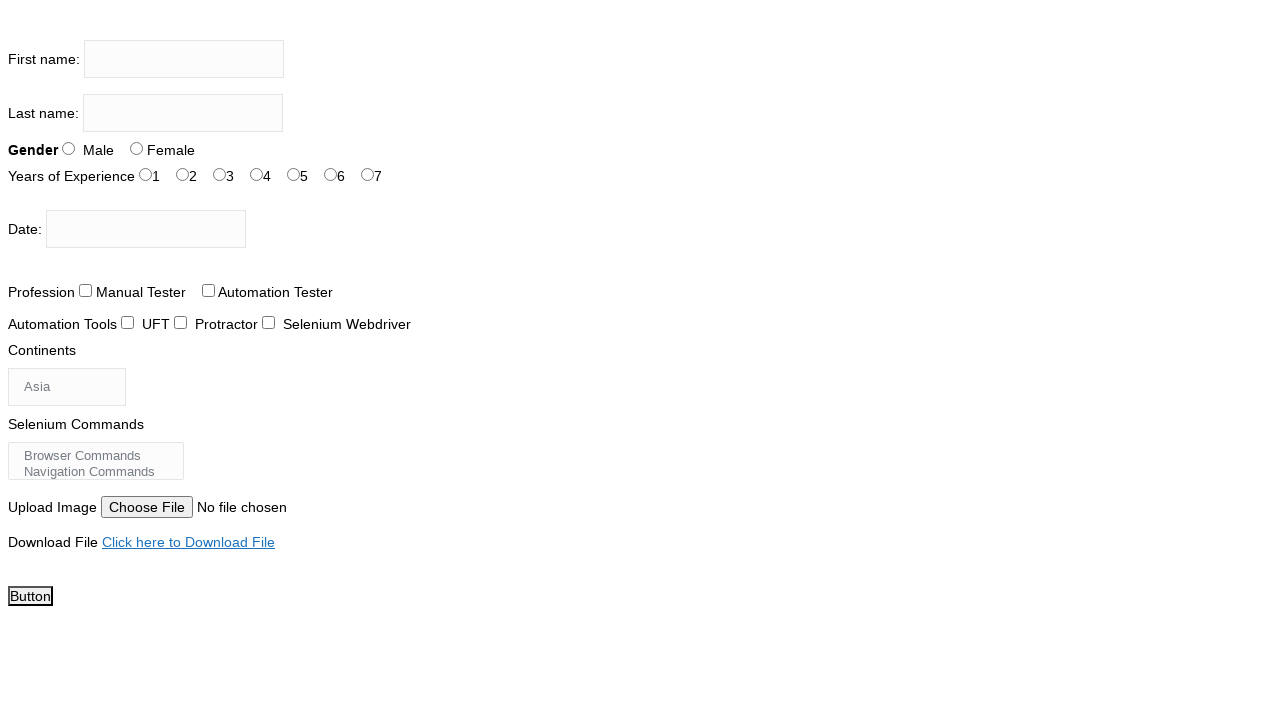

Located the first name input field
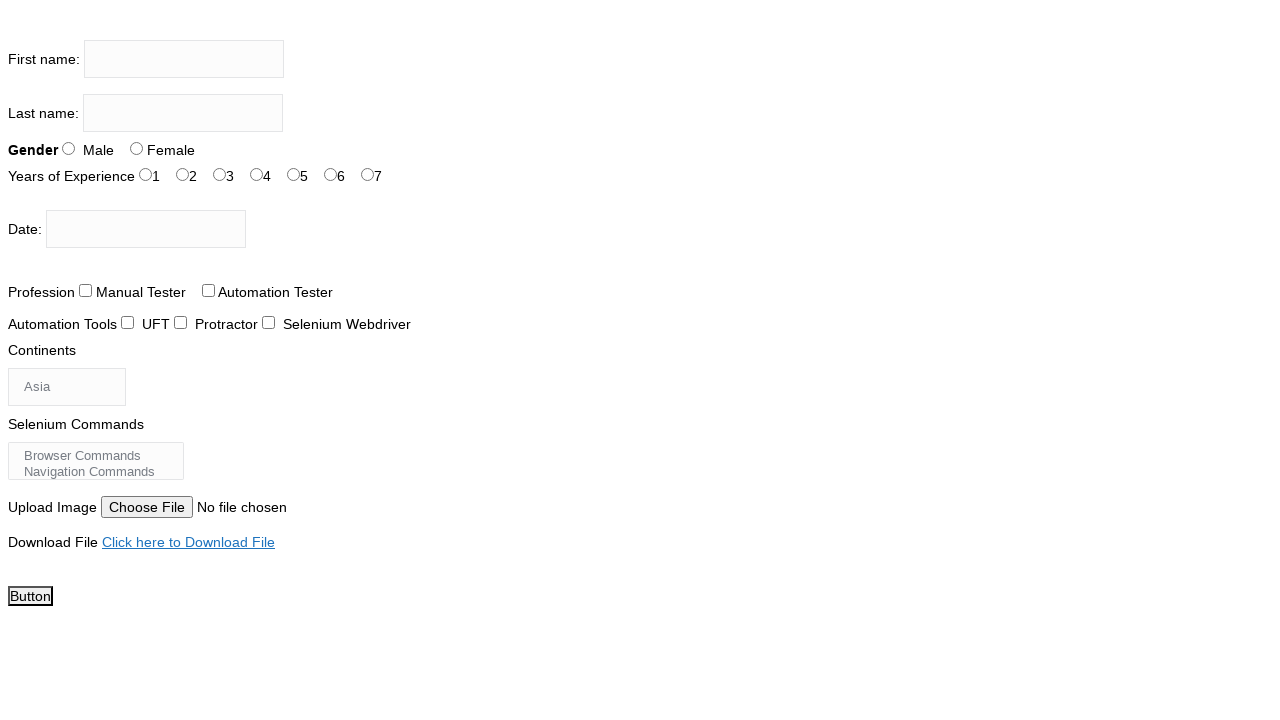

Pressed Shift key down to enable uppercase typing
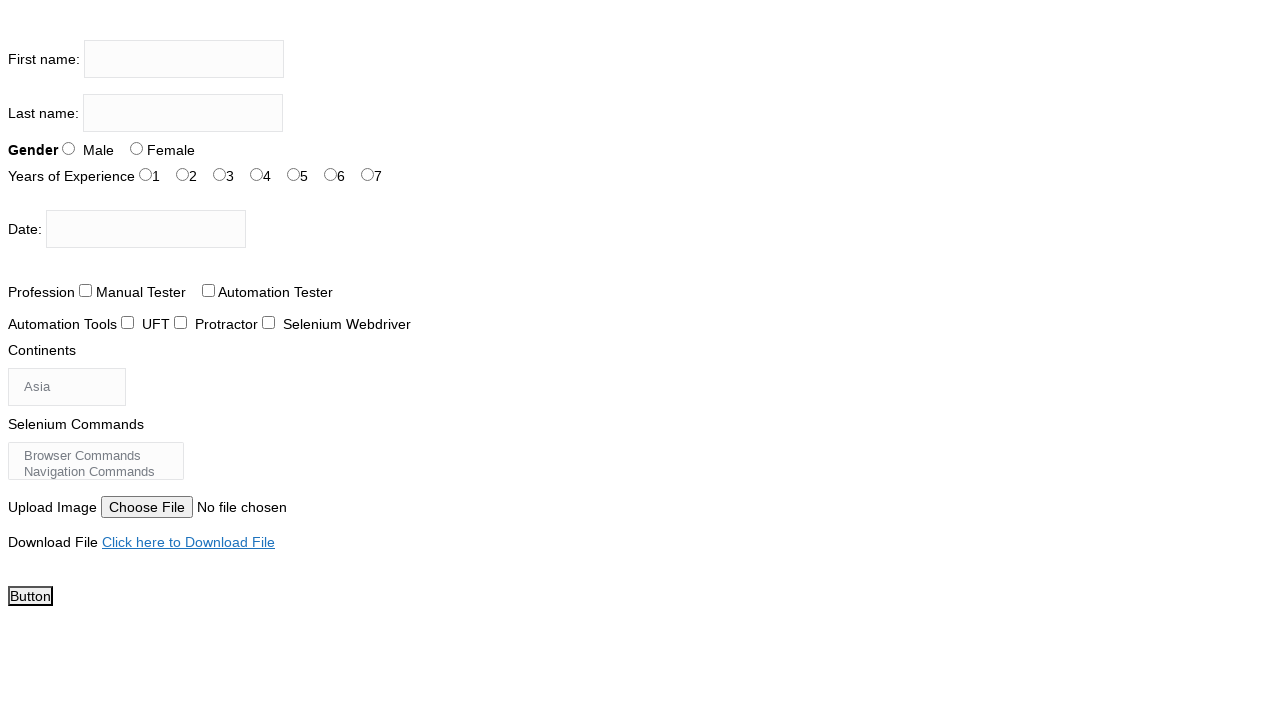

Filled first name field with uppercase text 'THE TESTING ACADEMY' on xpath=//input[@name='firstname']
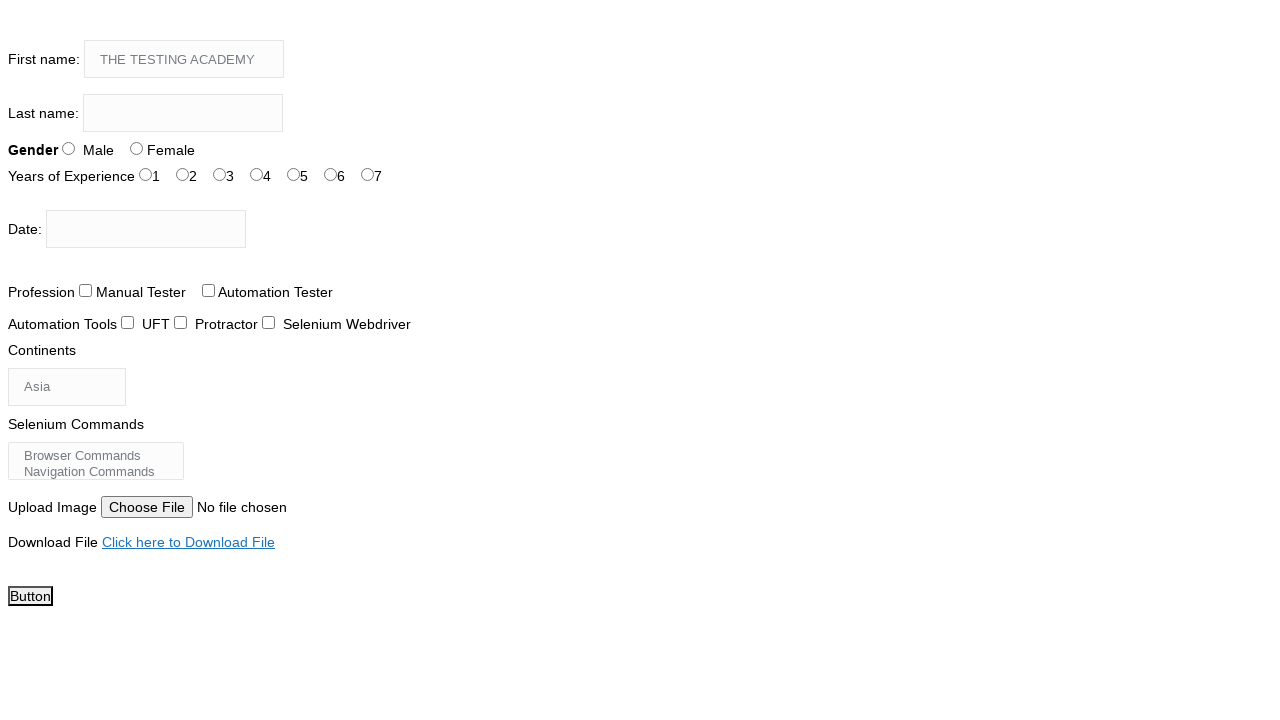

Released Shift key
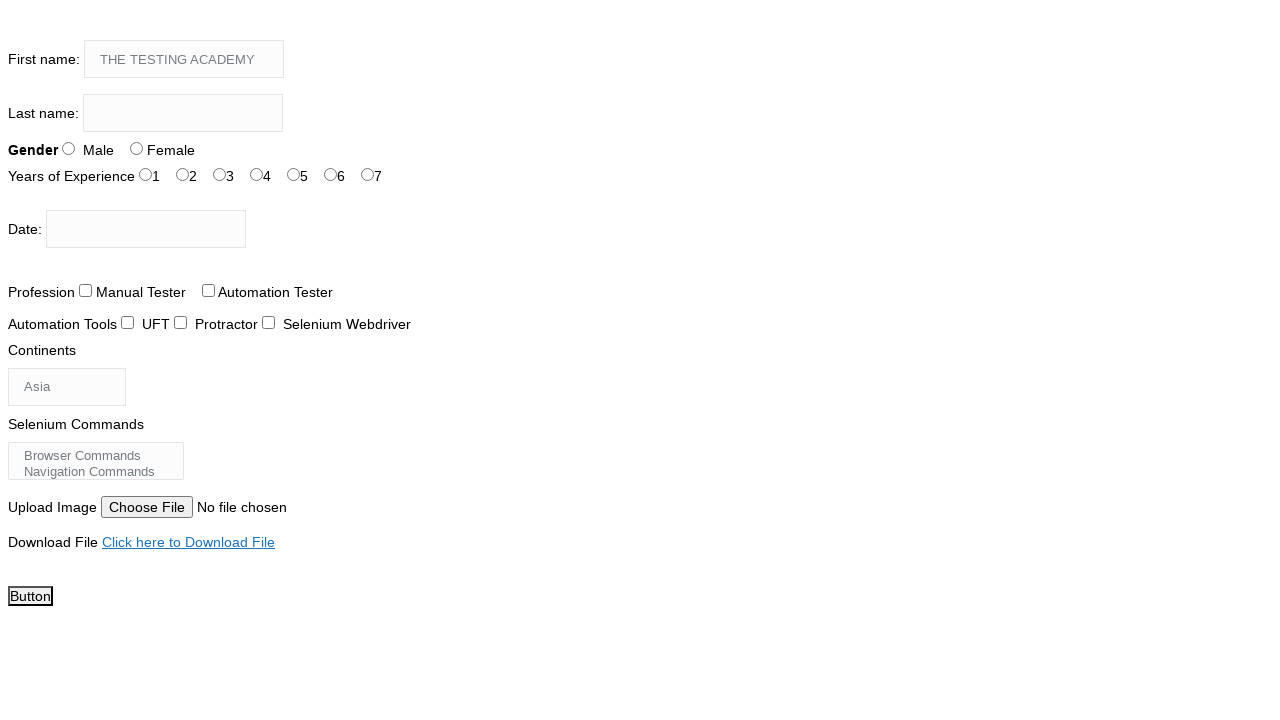

Right-clicked on first name field to open context menu at (184, 59) on xpath=//input[@name='firstname']
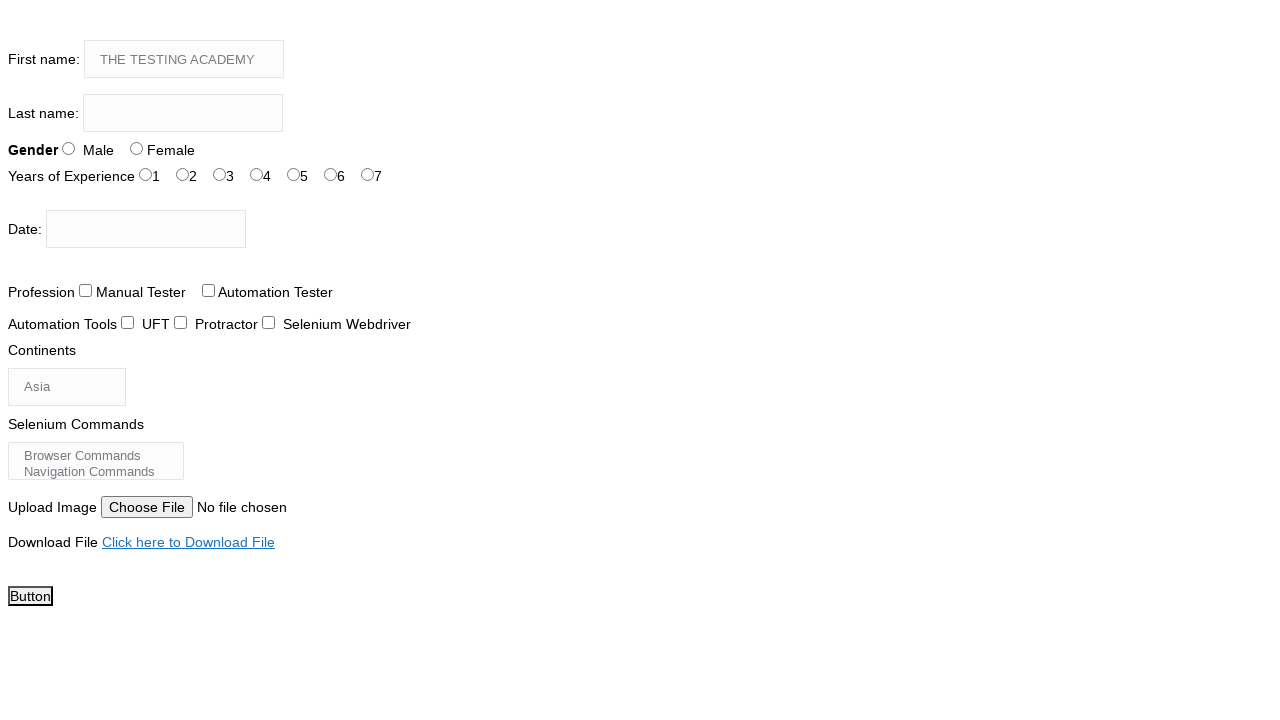

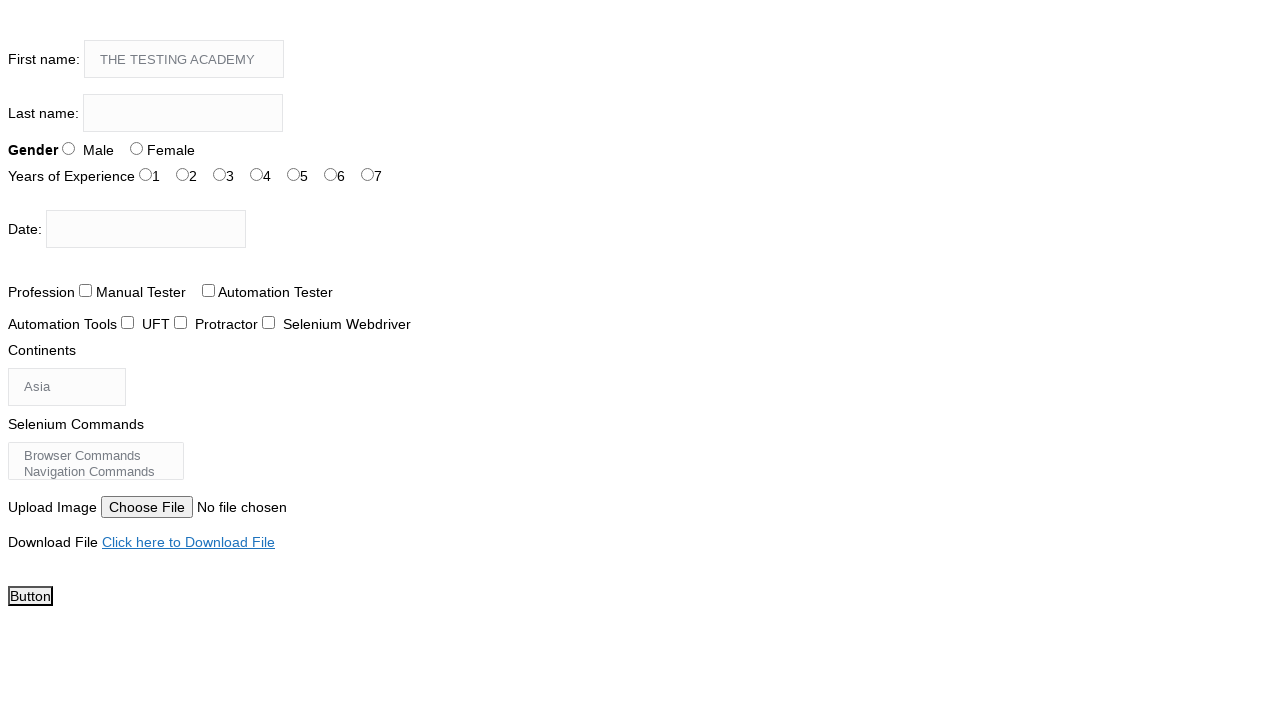